Waits for specific text to appear in a heading element then clicks a select button

Starting URL: https://selenium-waits-mysterious-page.vercel.app/

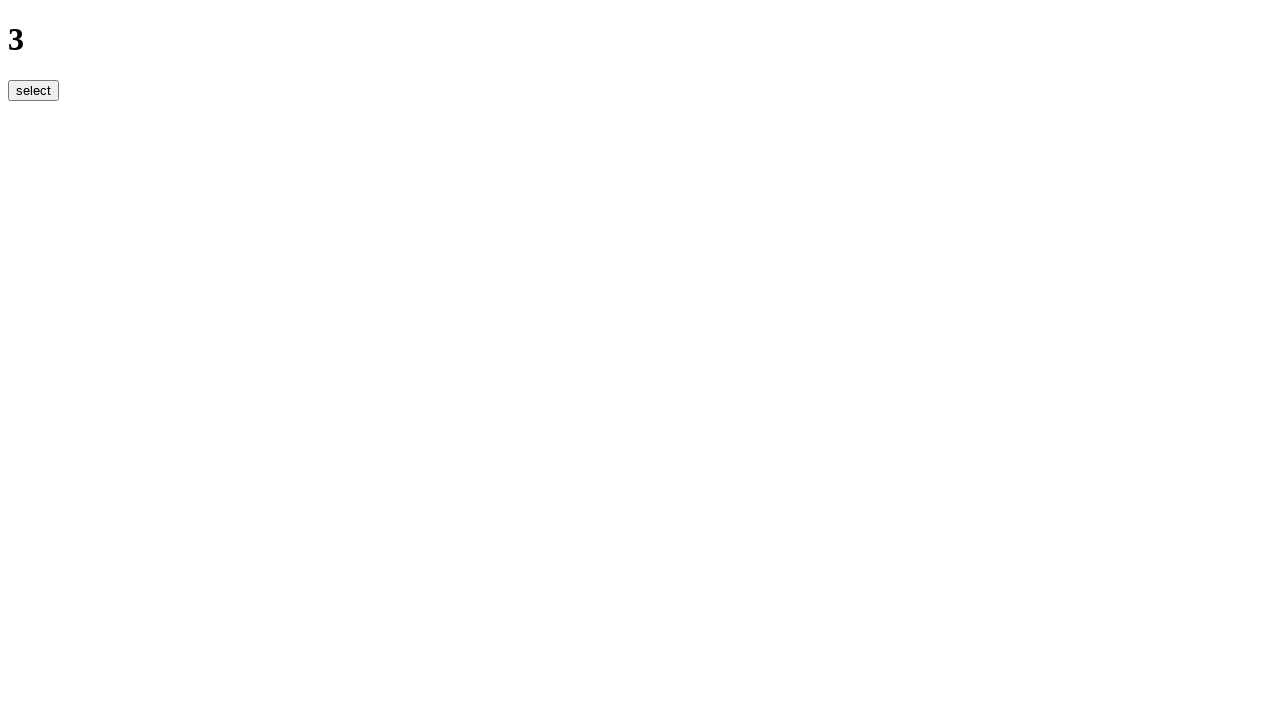

Waited for heading element to contain text '5'
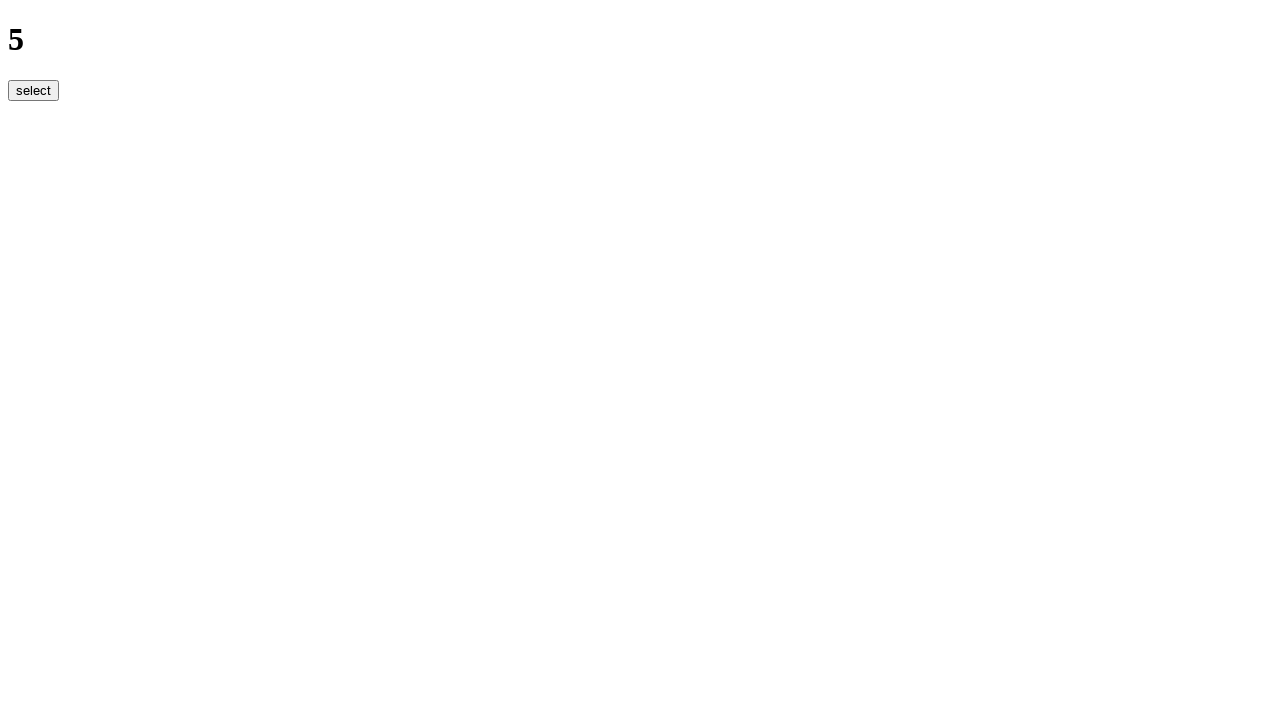

Clicked the select button at (34, 90) on text=select
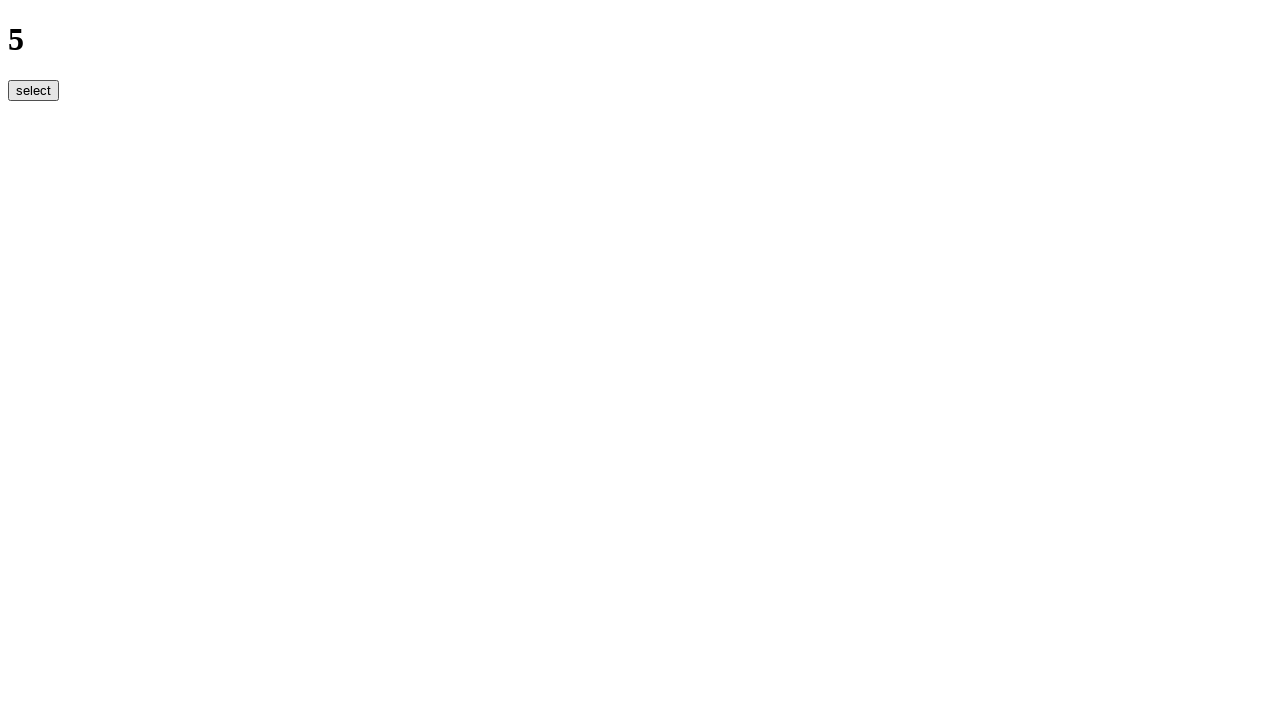

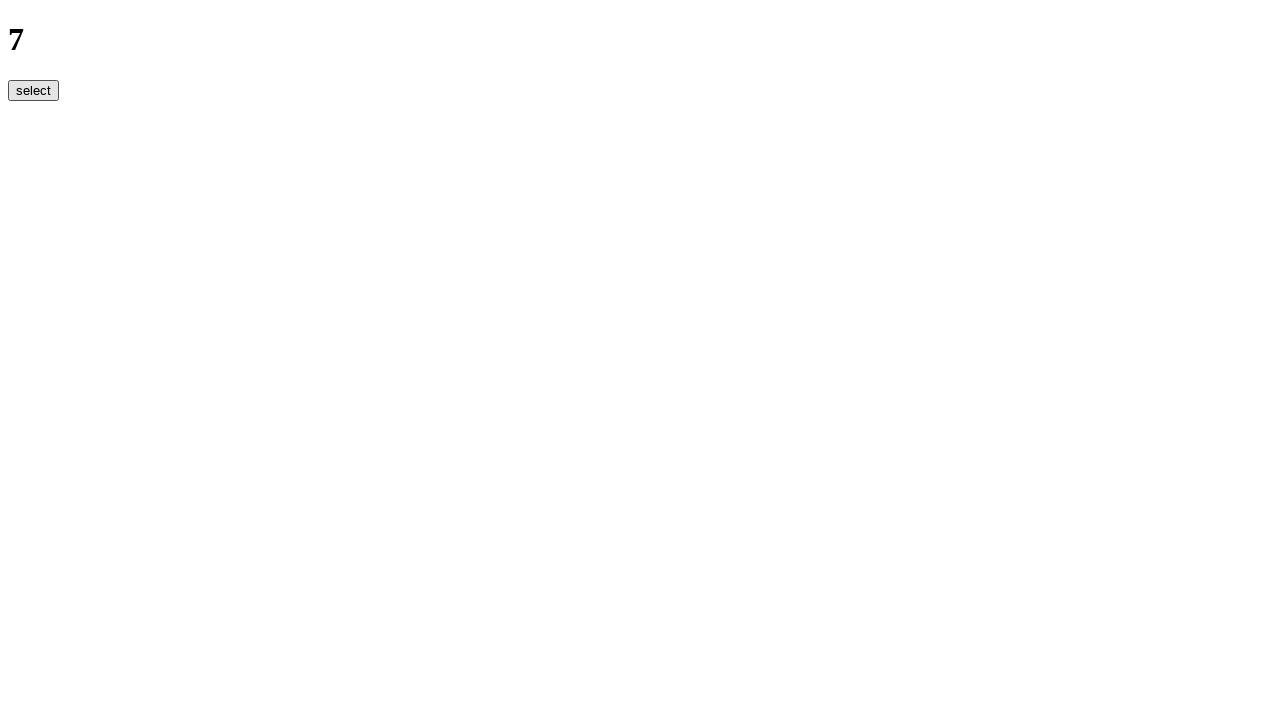